Tests browser windows and tabs functionality by navigating to the Alerts, Frame & Windows section, opening new tabs and windows via buttons, switching between them to verify content, and closing them.

Starting URL: https://demoqa.com/

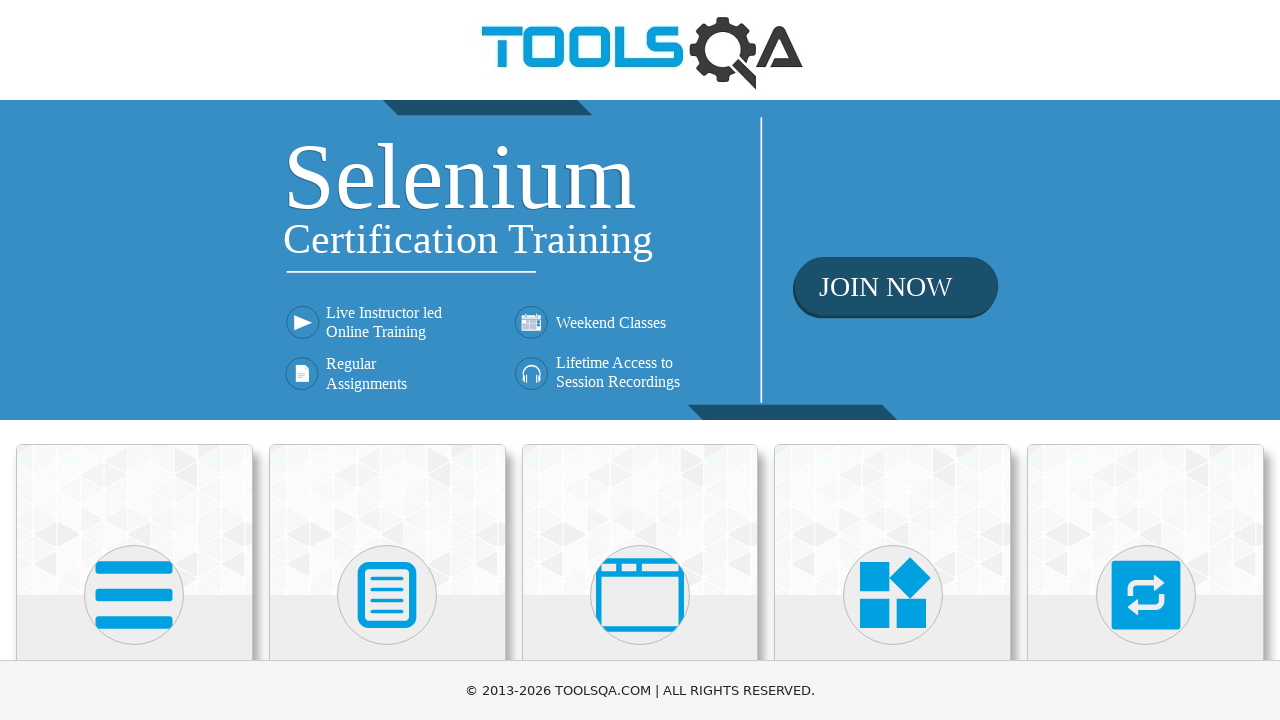

Scrolled down 400 pixels to make elements visible
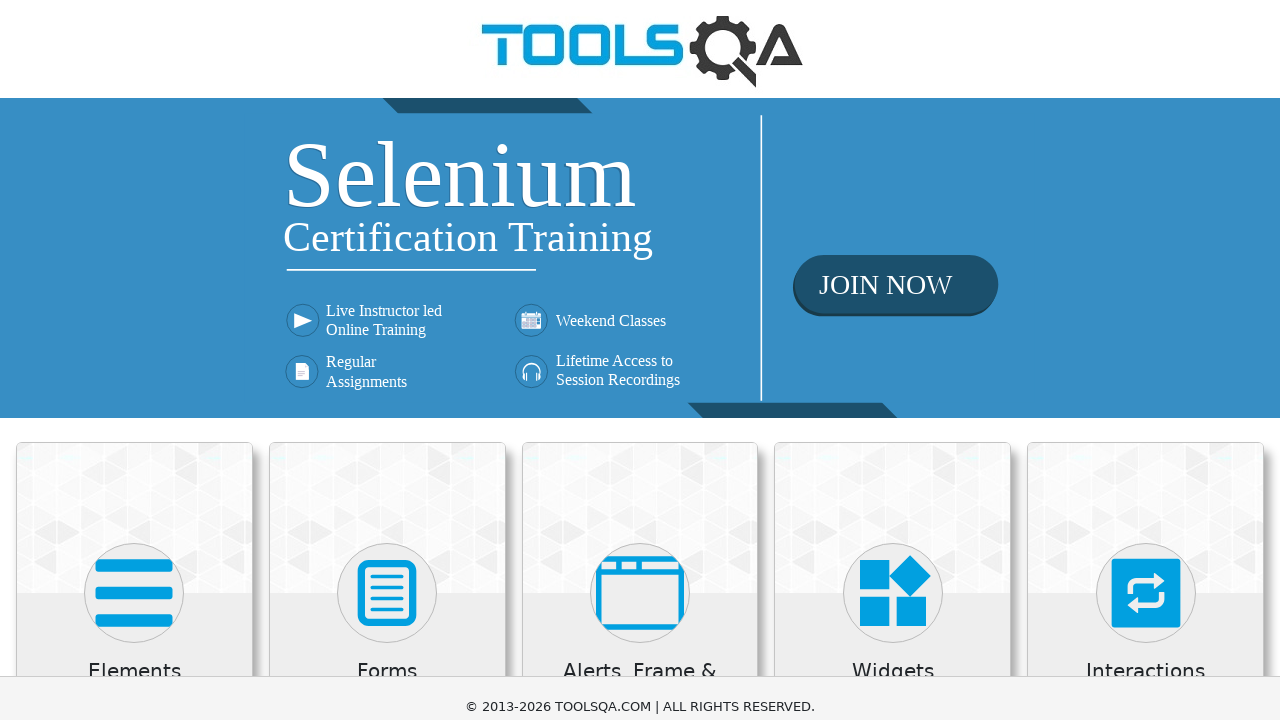

Clicked on 'Alerts, Frame & Windows' card at (640, 285) on xpath=//h5[text()='Alerts, Frame & Windows']
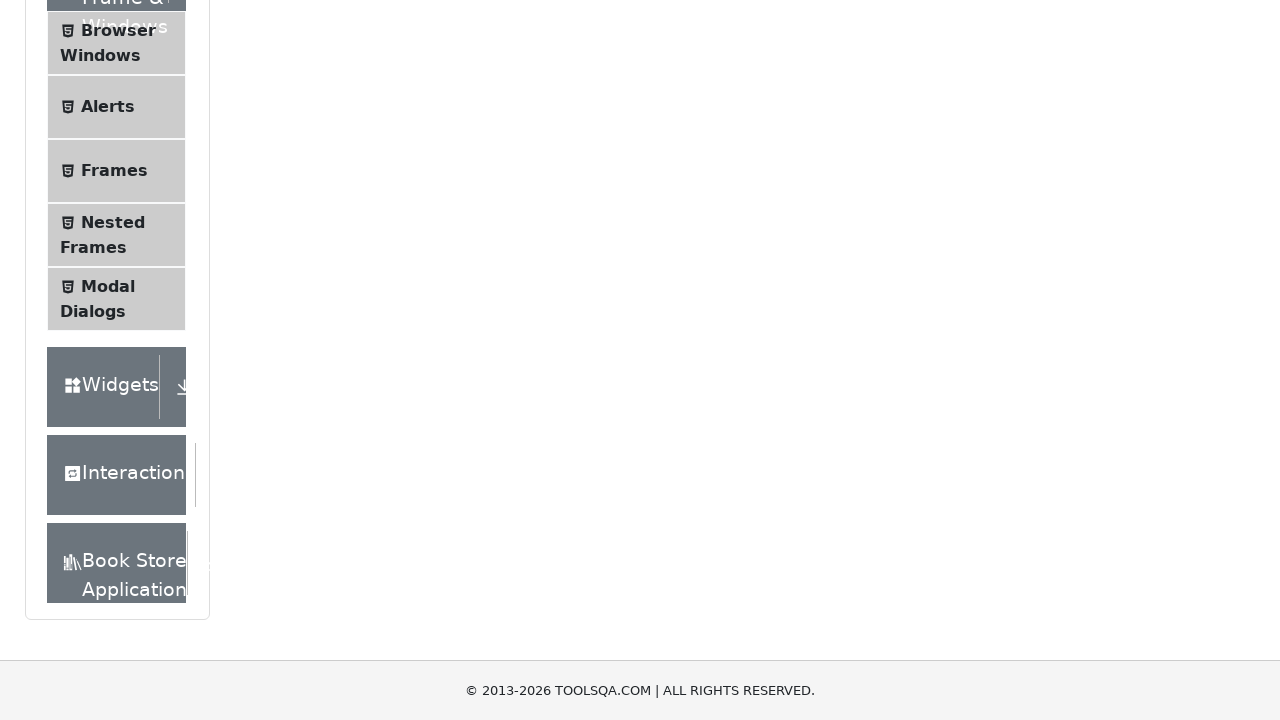

Clicked on 'Browser Windows' menu item at (118, 30) on xpath=//span[text()='Browser Windows']
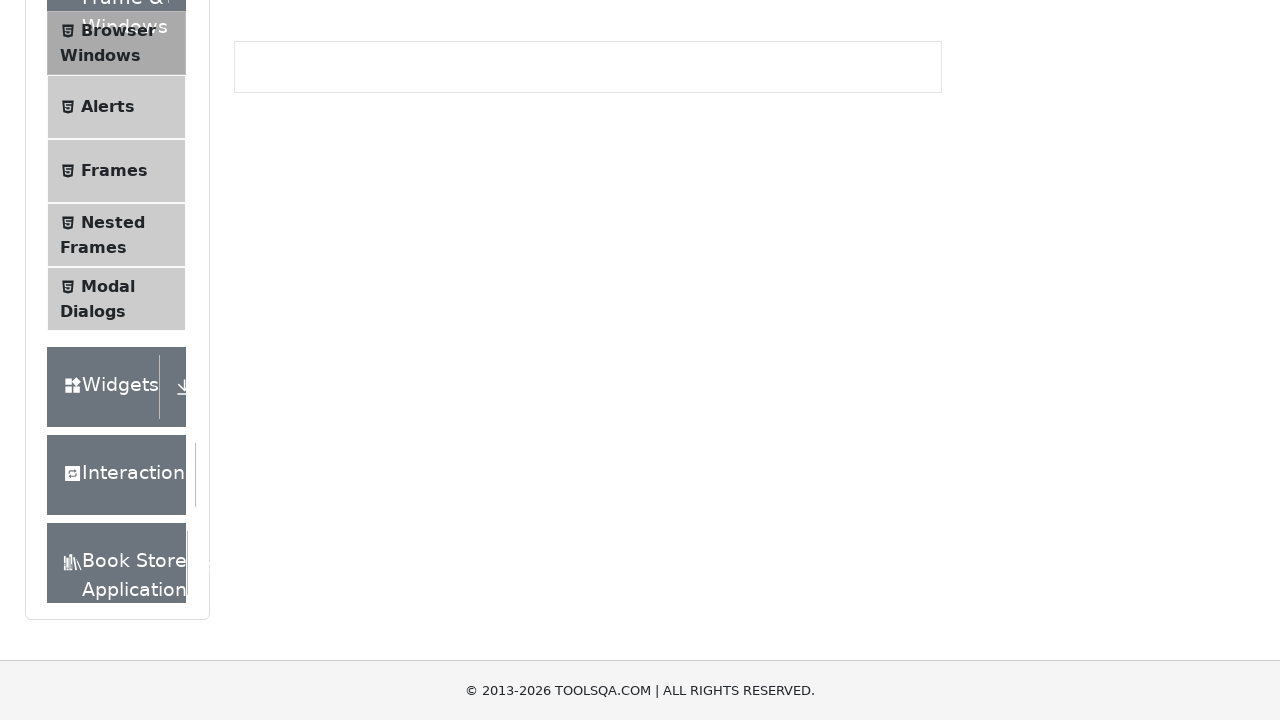

Clicked 'New Tab' button at (280, 242) on #tabButton
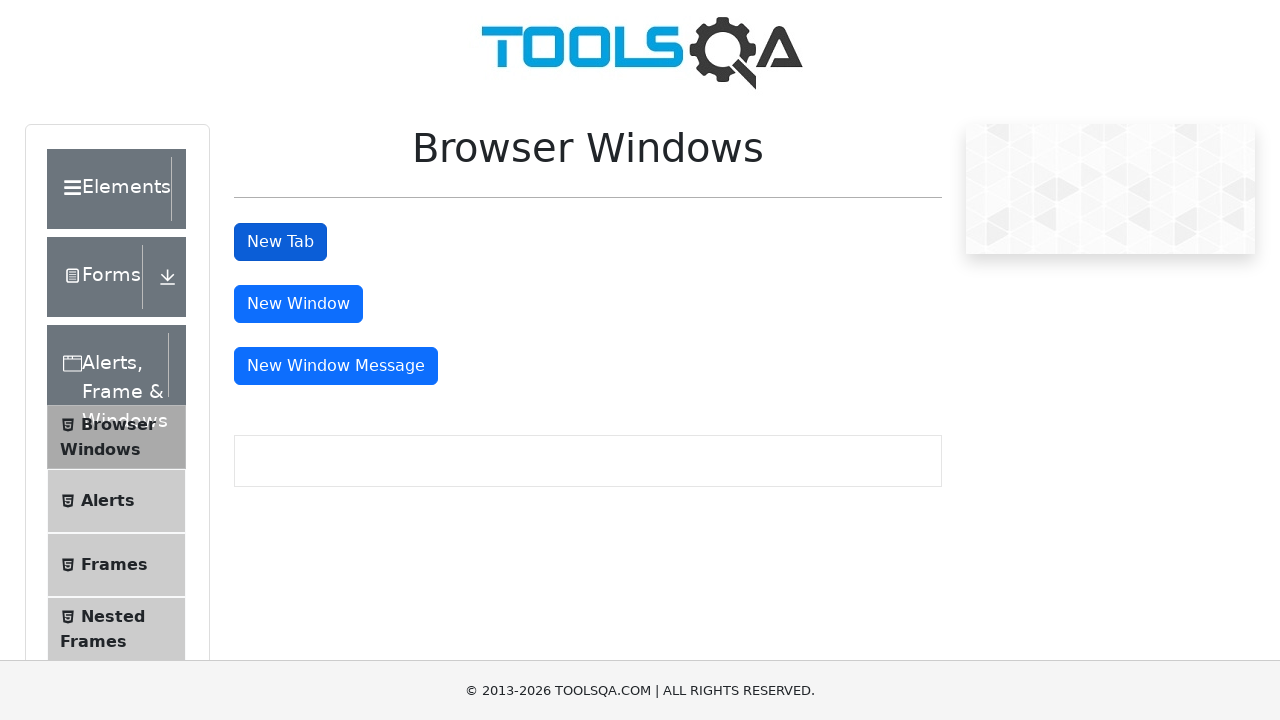

New tab loaded successfully
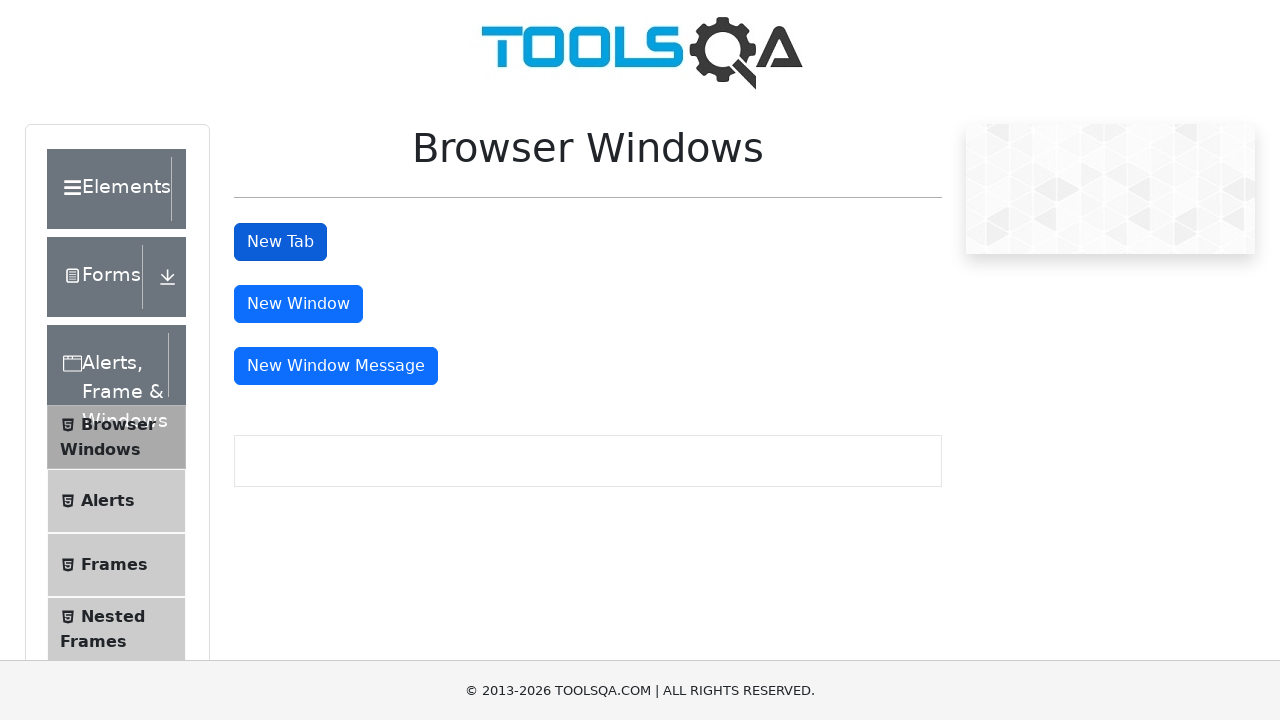

Verified sample heading exists in new tab
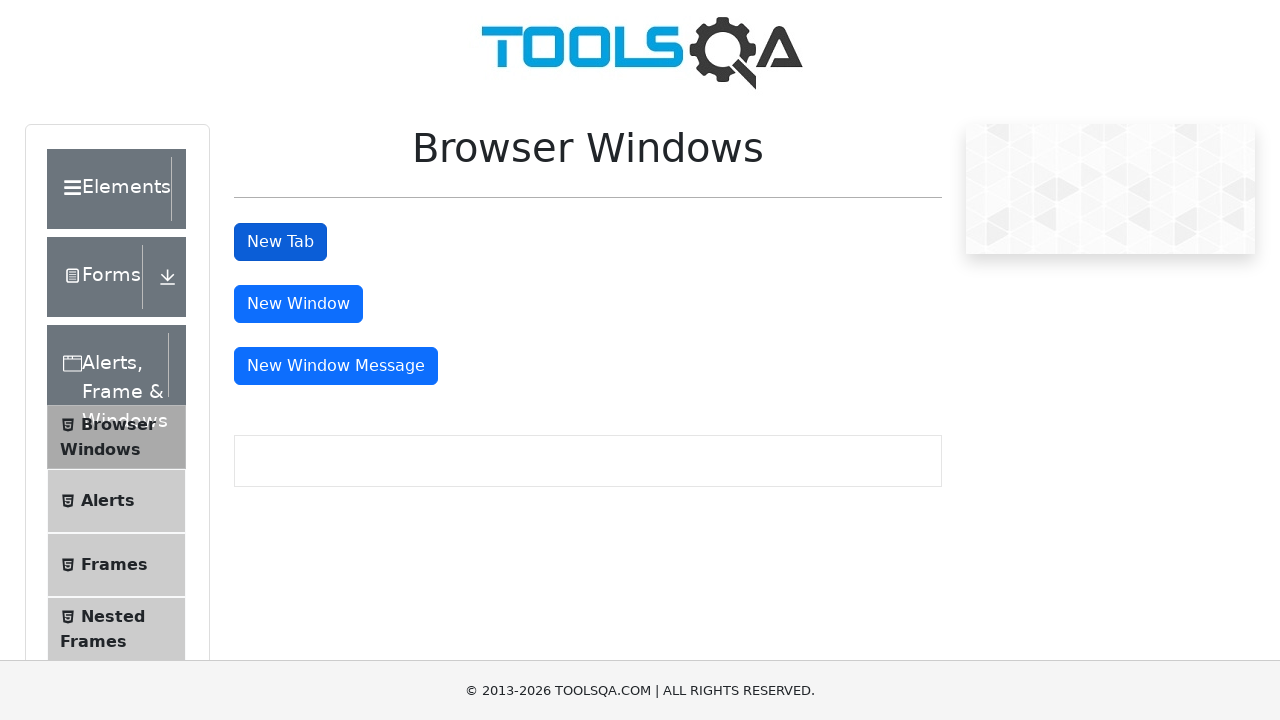

Closed the new tab
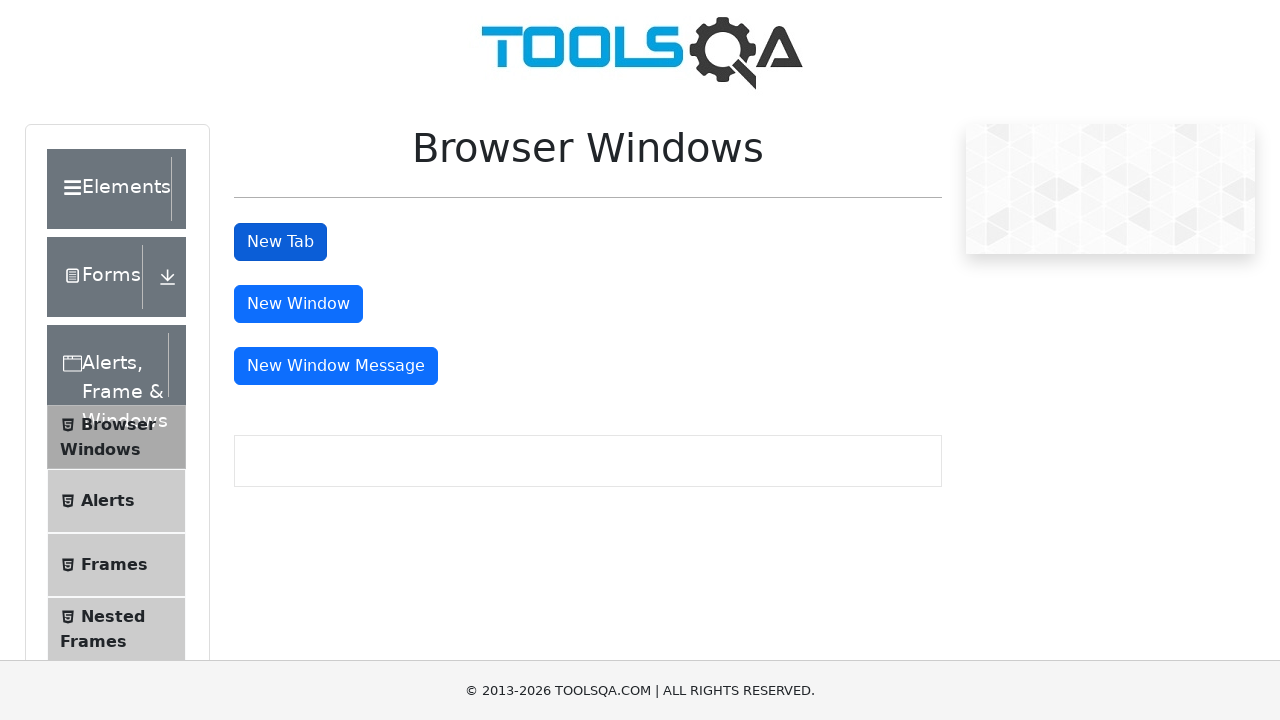

Clicked 'New Window' button at (298, 304) on #windowButton
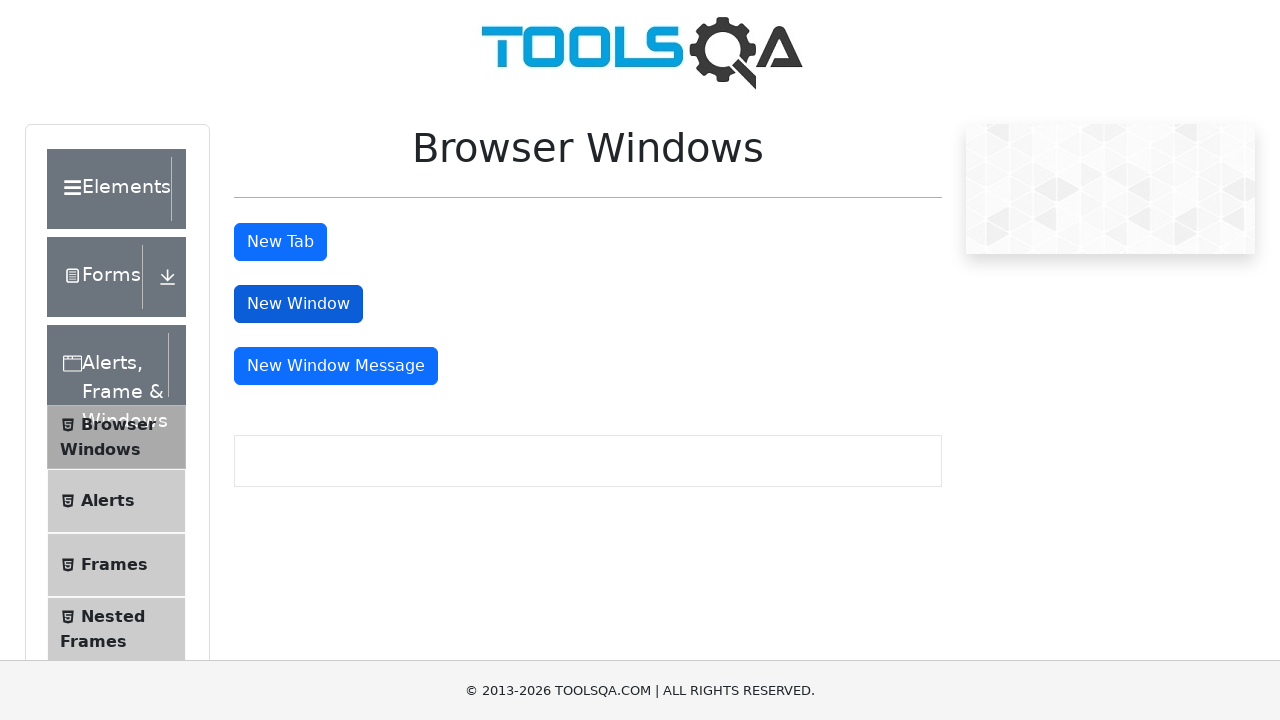

New window loaded successfully
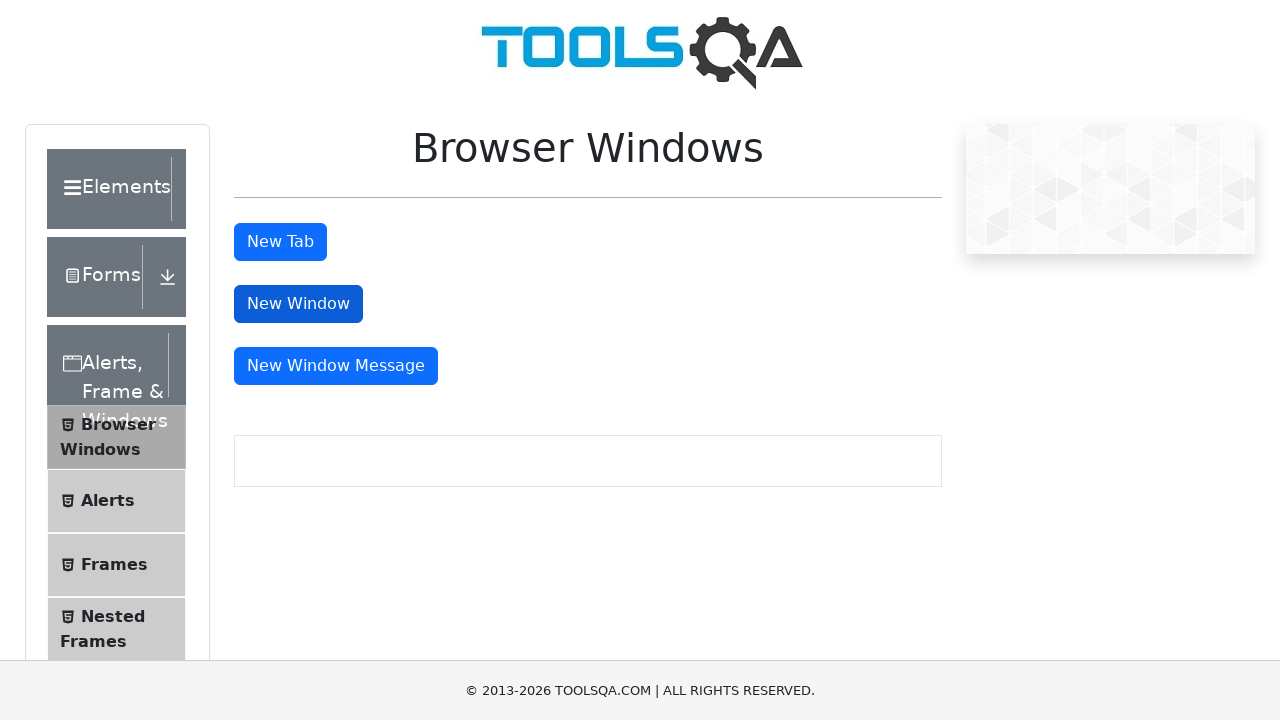

Verified sample heading exists in new window
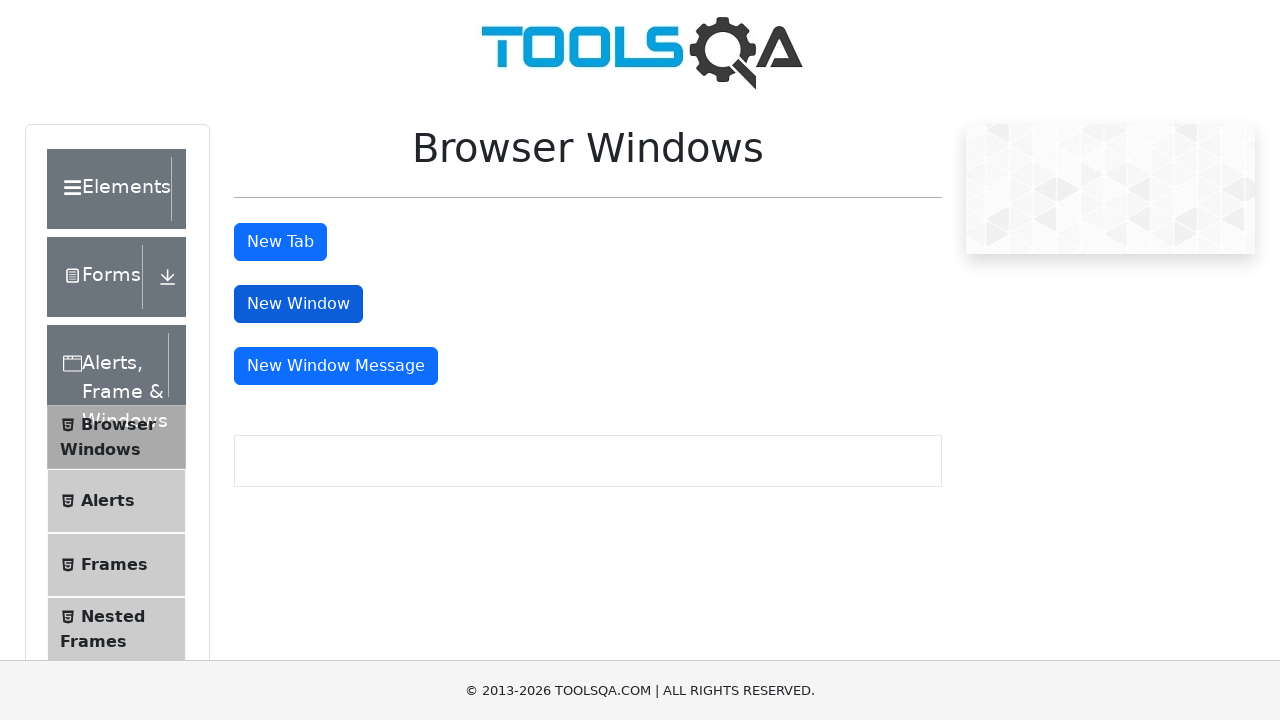

Closed the new window
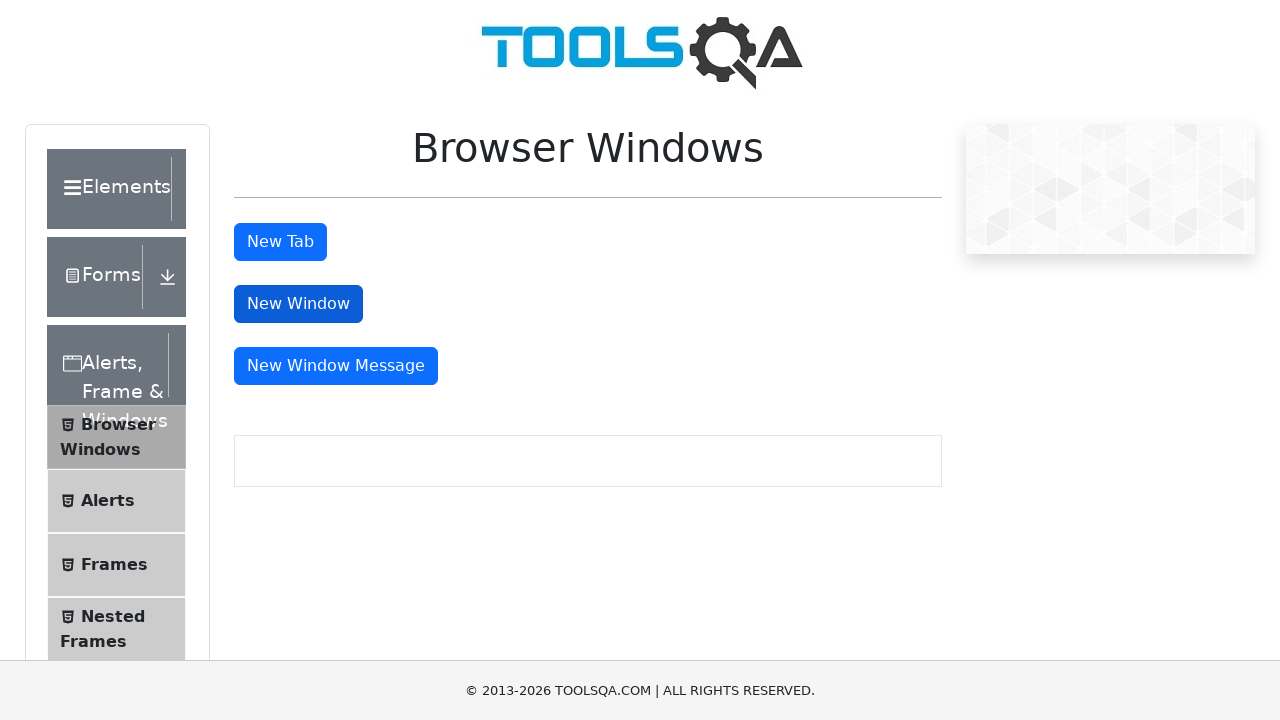

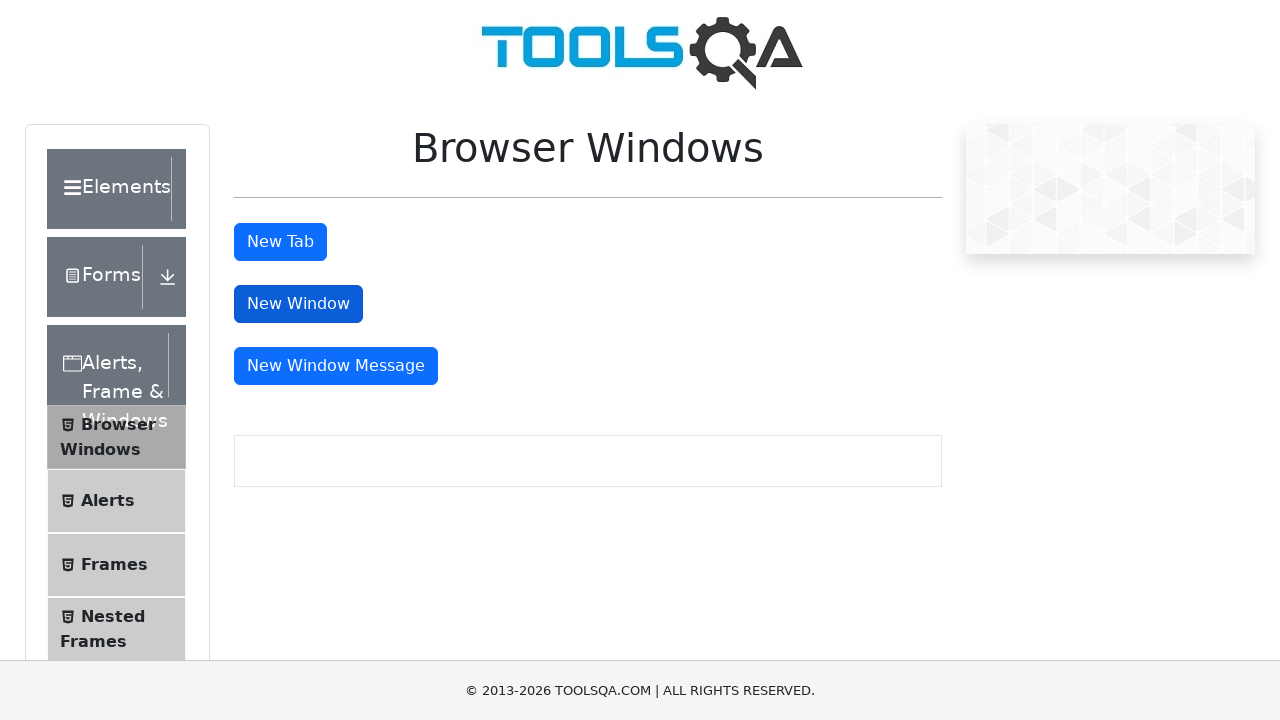